Tests the country selection feature by typing "ind" in the autocomplete field and selecting India from the suggestions

Starting URL: https://rahulshettyacademy.com/dropdownsPractise/

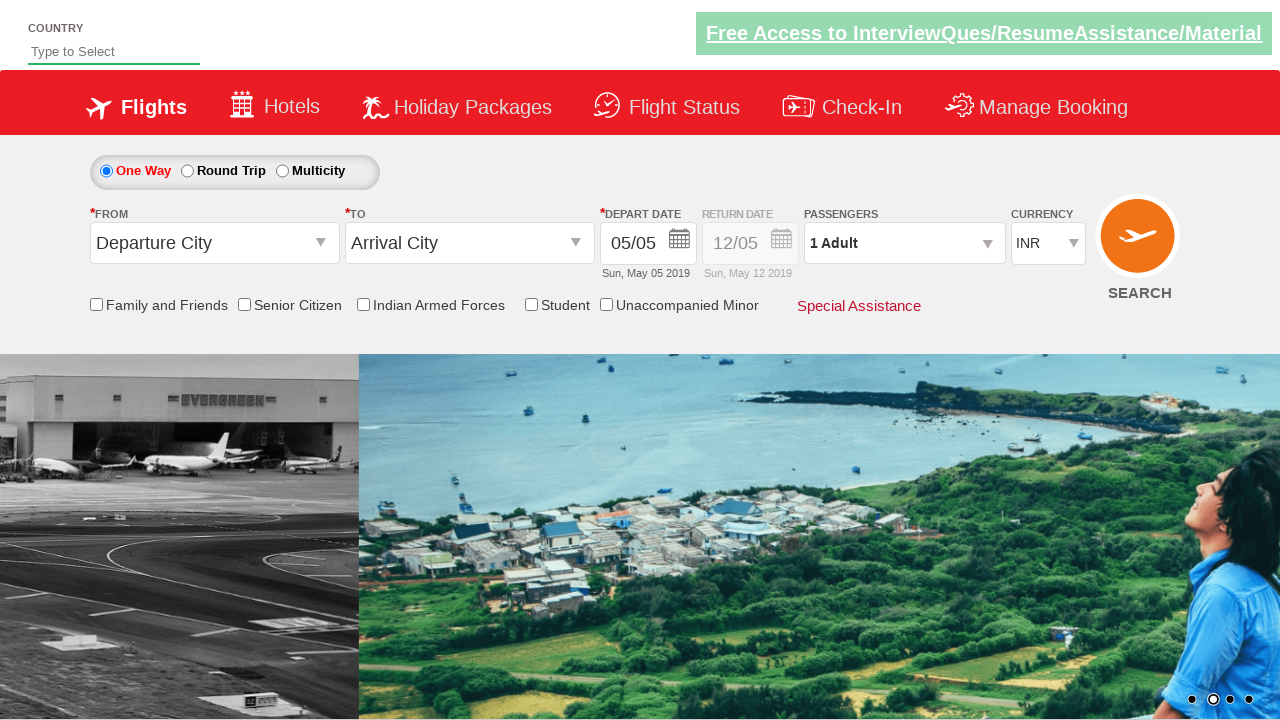

Clicked on the autocomplete field at (114, 52) on #autosuggest
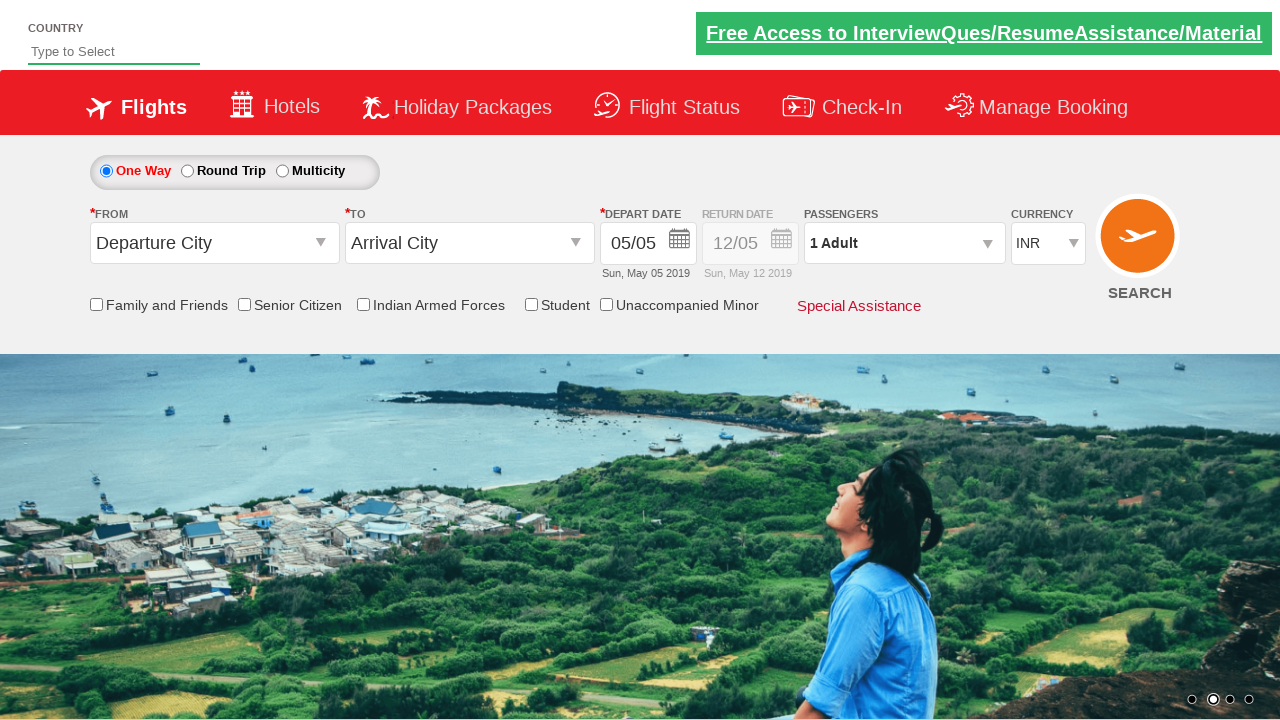

Typed 'ind' in the autocomplete field on #autosuggest
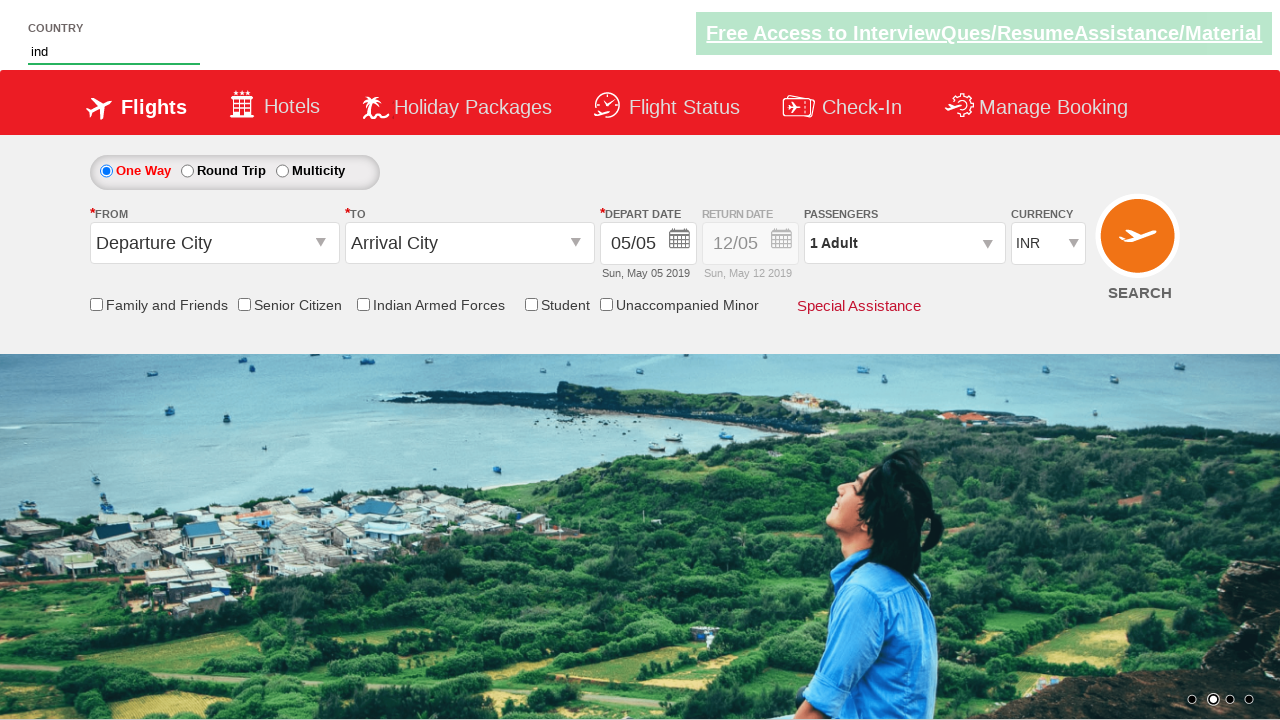

Waited for country suggestions to appear
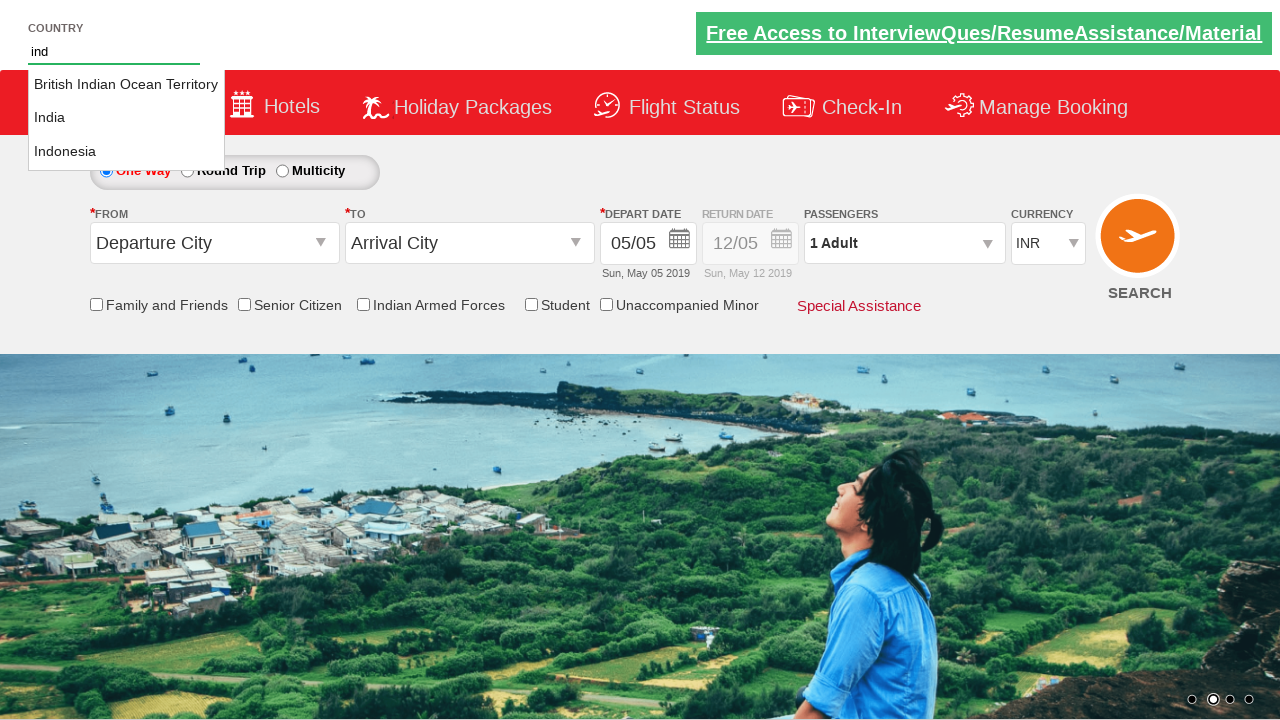

Retrieved all available country suggestion options
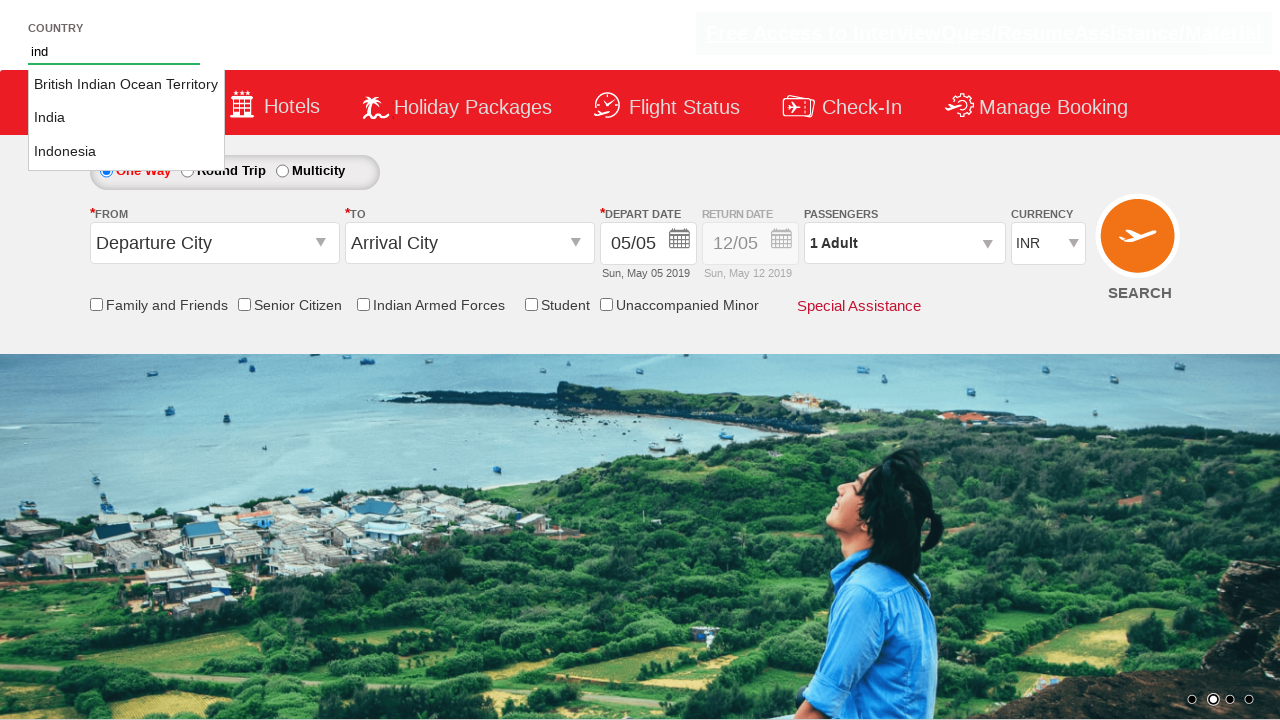

Selected 'India' from the country suggestions at (126, 118) on li[class='ui-menu-item'] a >> nth=1
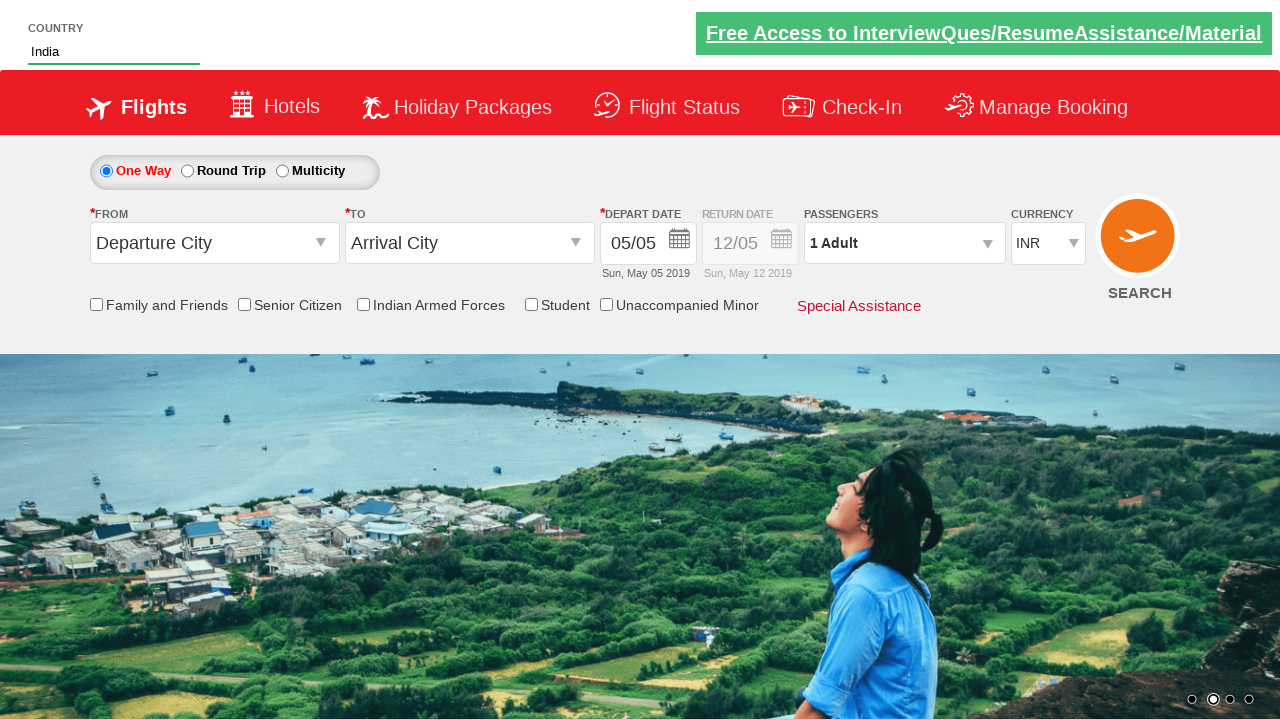

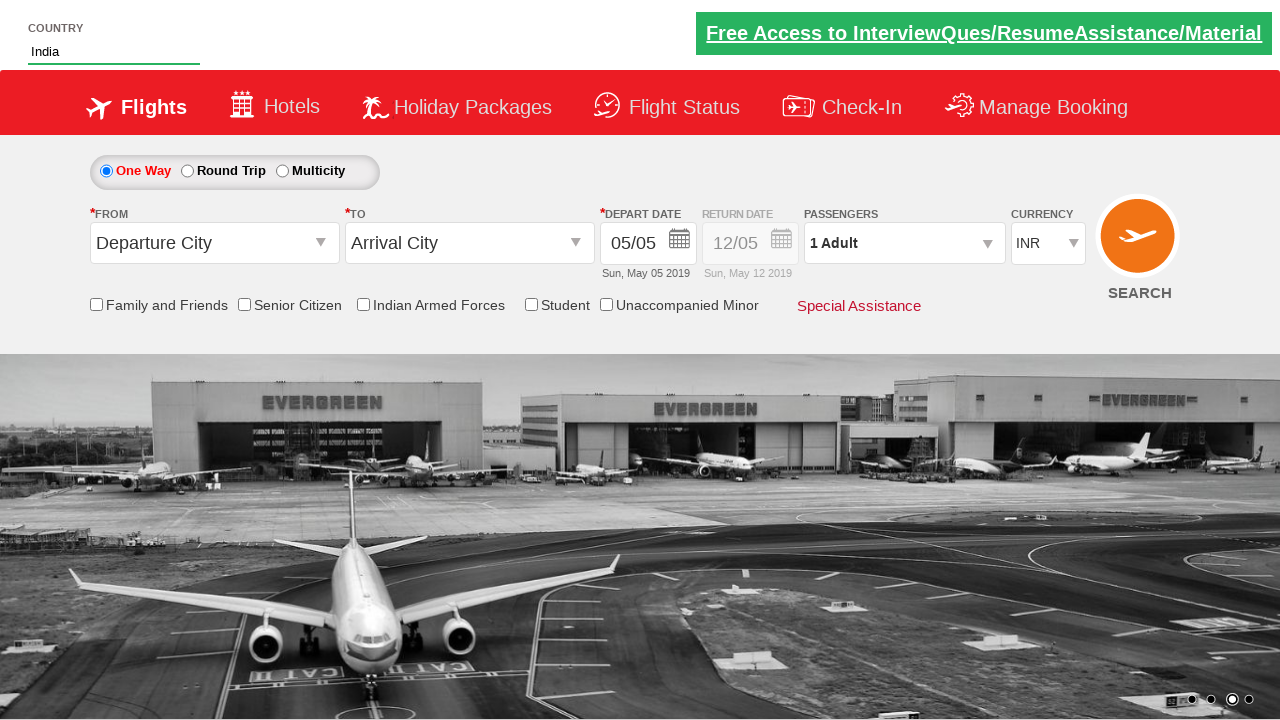